Tests alert handling functionality by triggering different types of alerts (simple alert and confirmation dialog) and interacting with them

Starting URL: https://rahulshettyacademy.com/AutomationPractice/

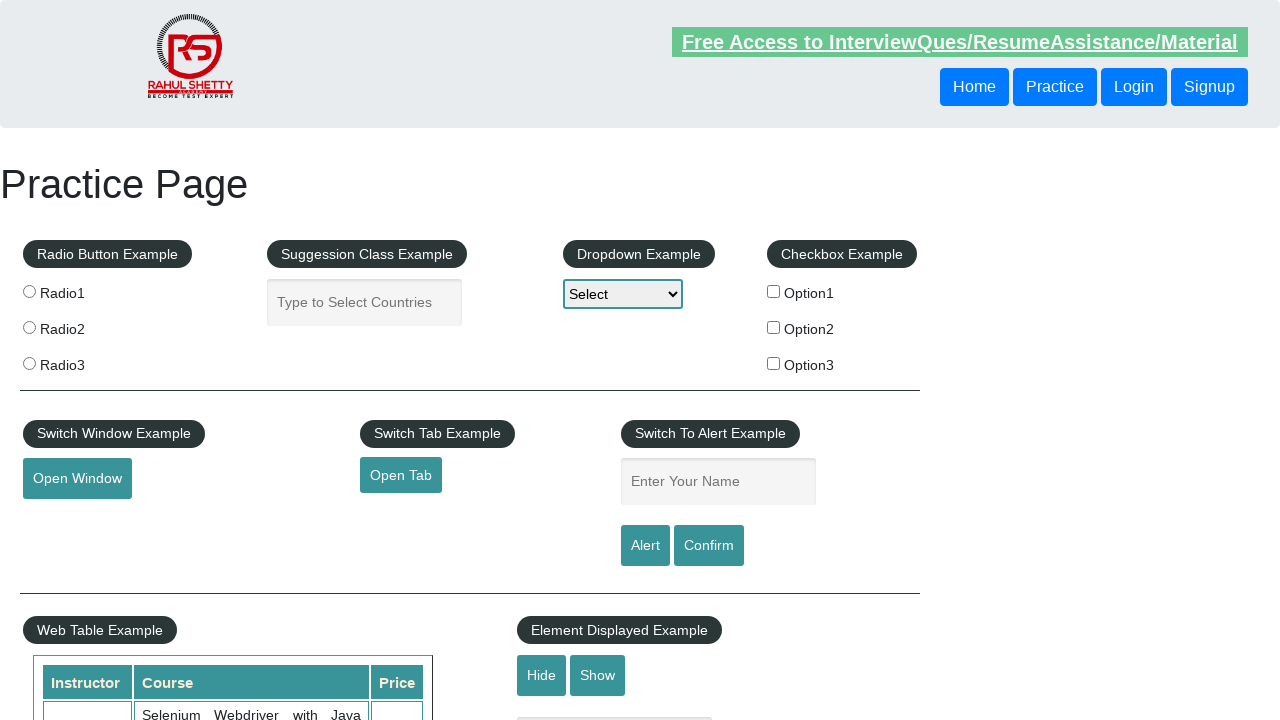

Filled name field with 'Satish Babu' for alert test on #name
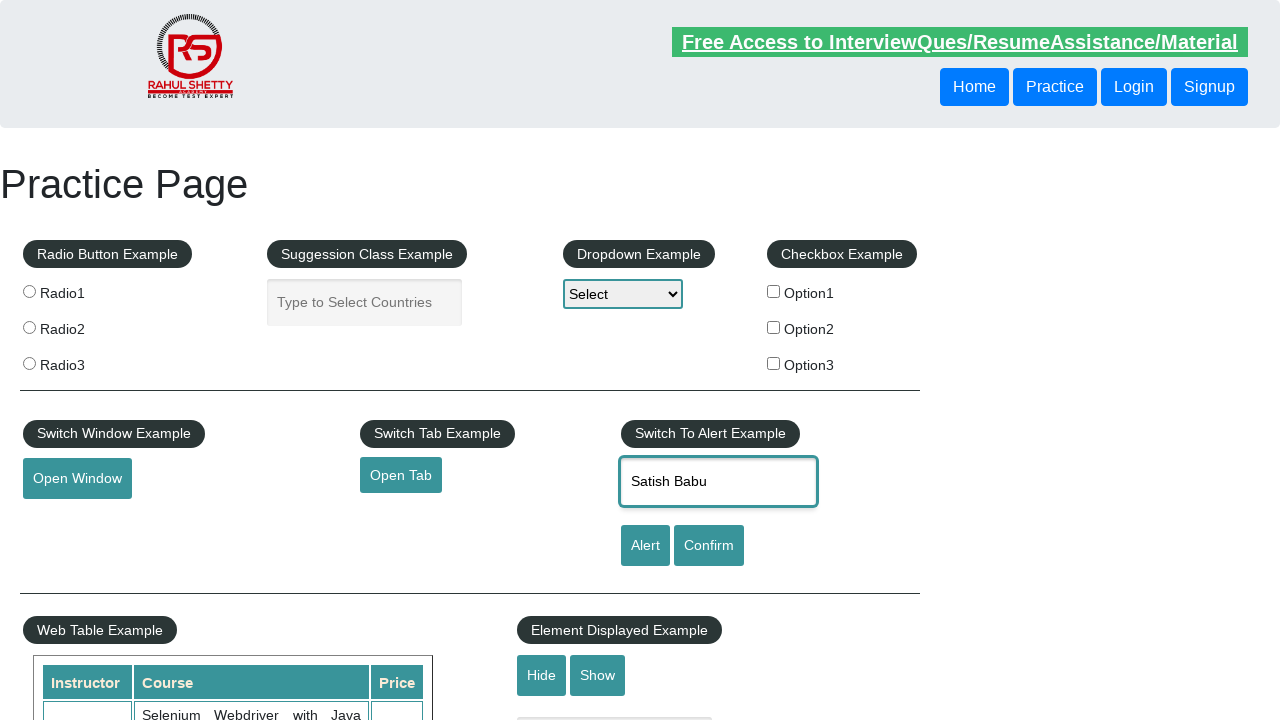

Set up dialog handler to accept alerts
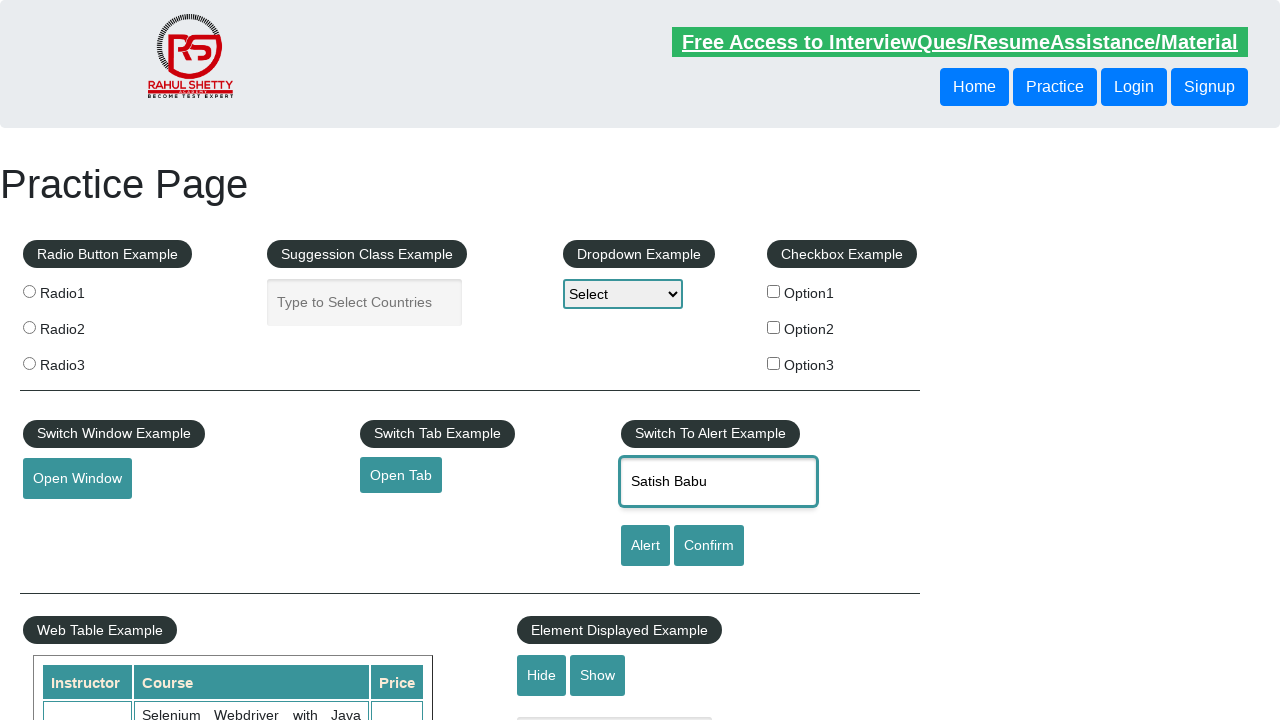

Clicked alert button and accepted the alert dialog at (645, 546) on [id='alertbtn']
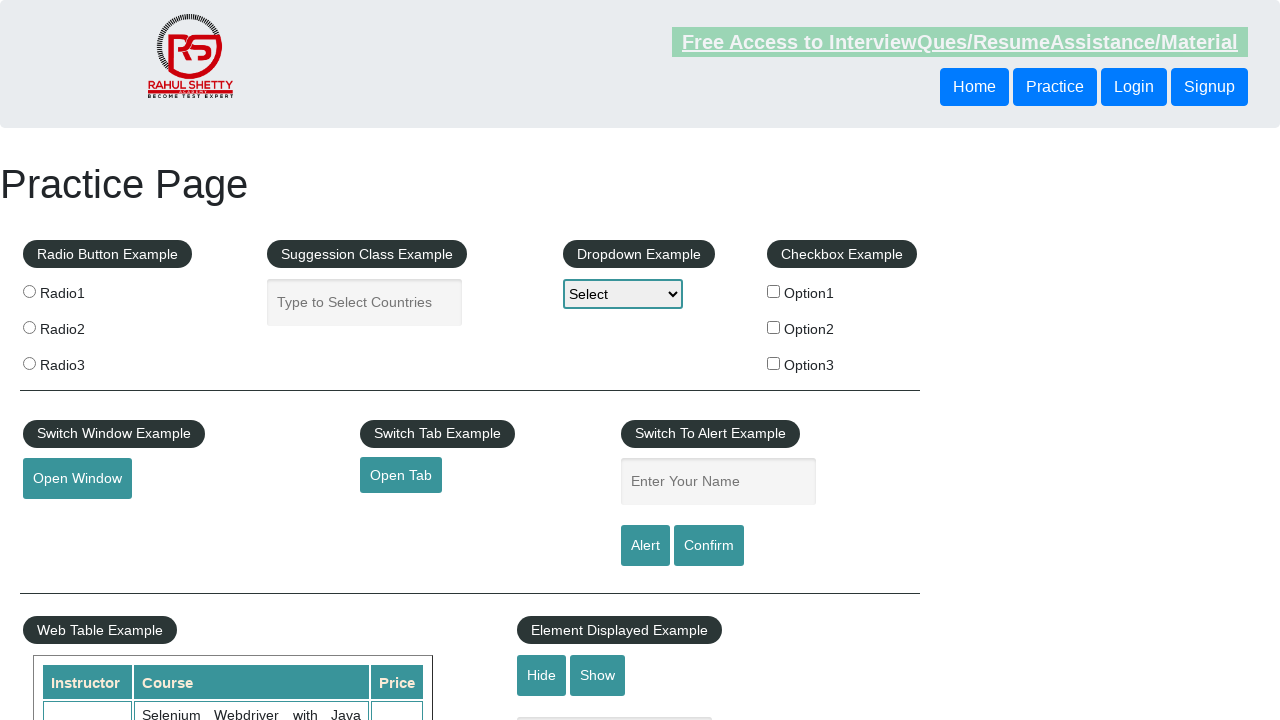

Filled name field with 'Satish Babu' for confirmation test on #name
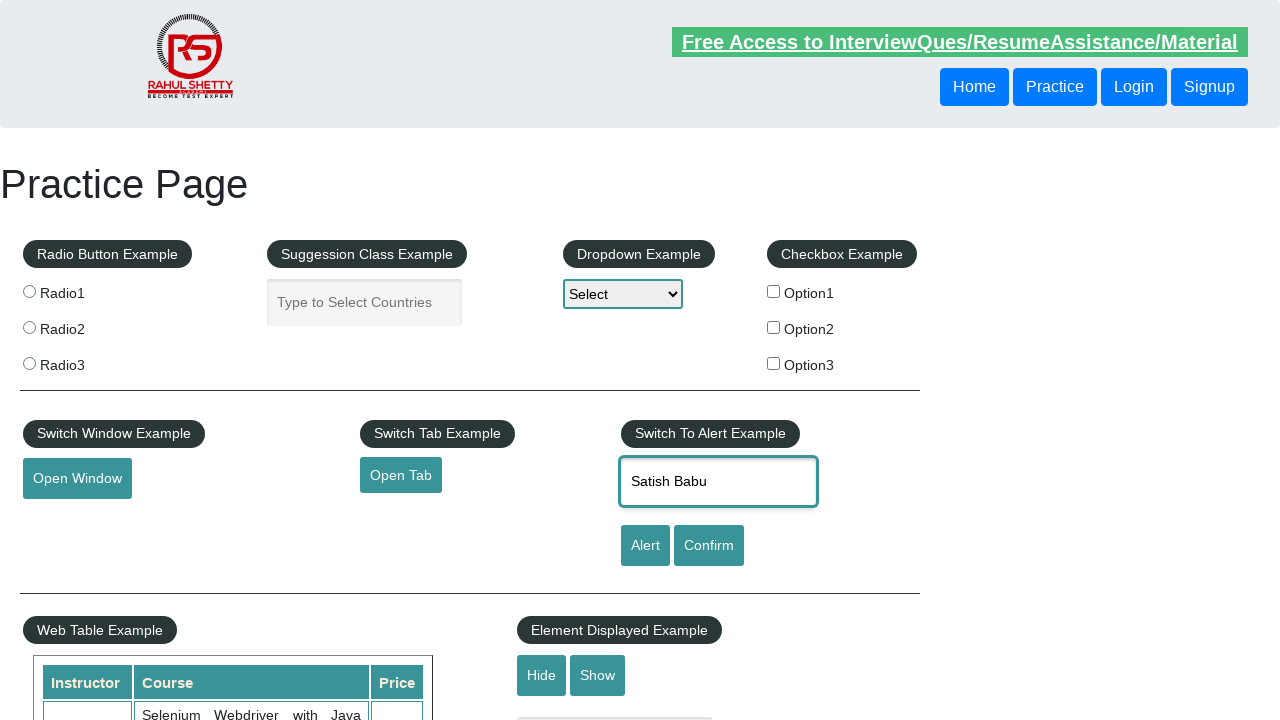

Set up dialog handler to dismiss confirmation dialog
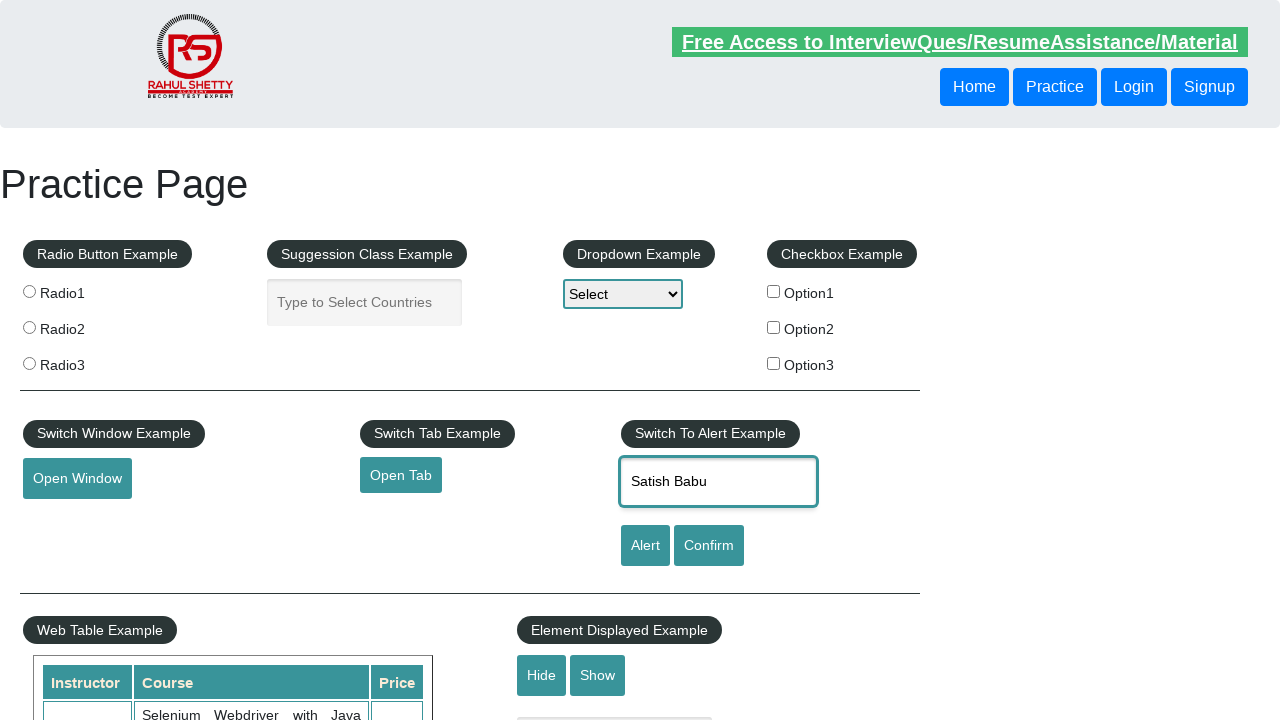

Clicked confirm button and dismissed the confirmation dialog at (709, 546) on #confirmbtn
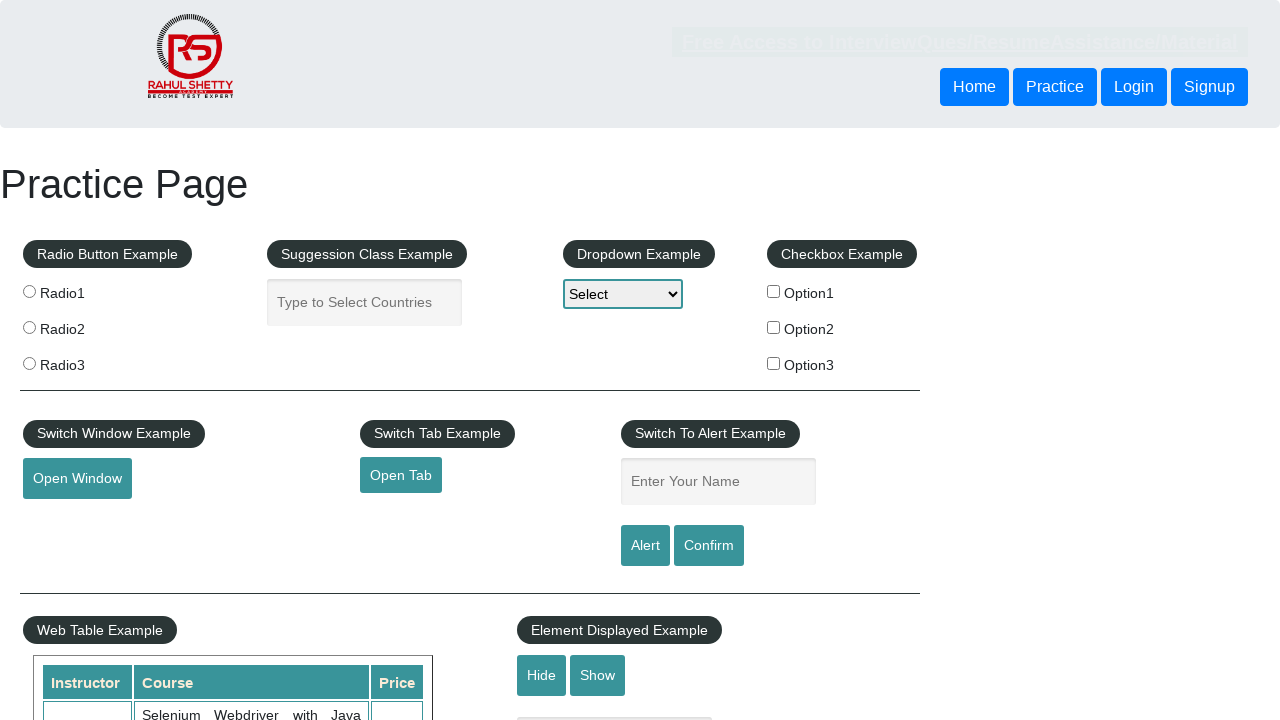

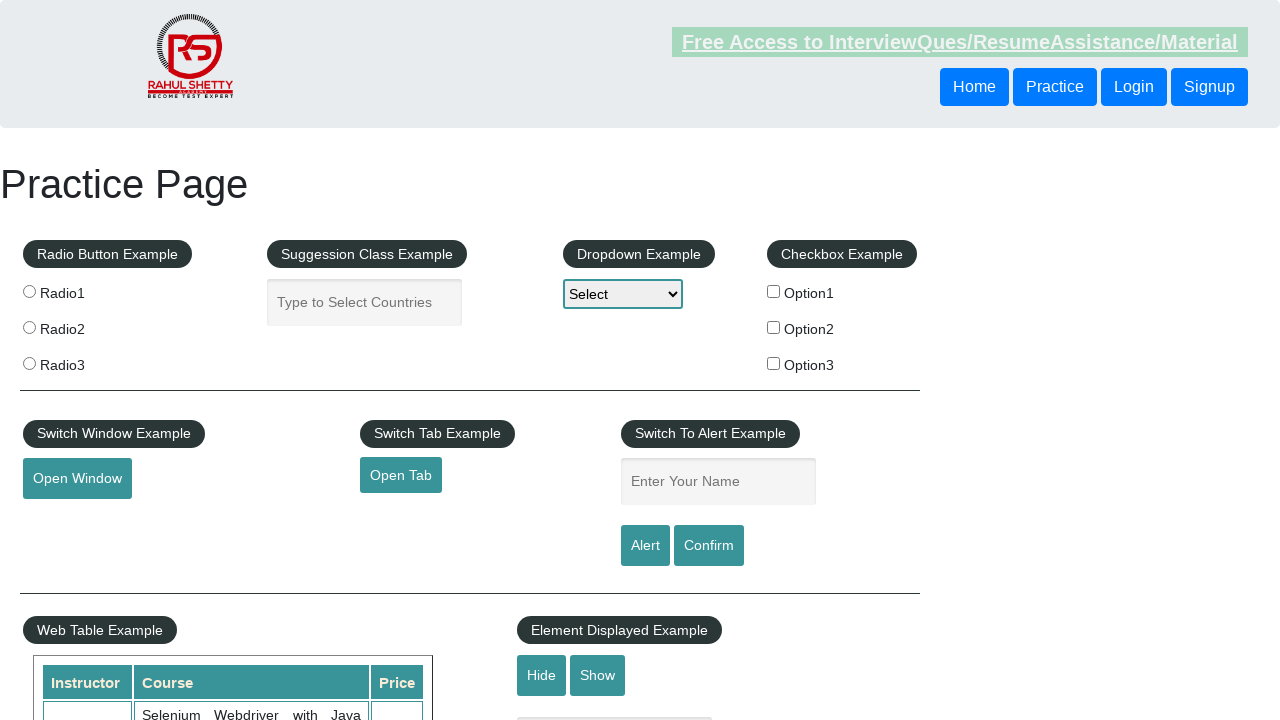